Tests a math form by reading a value from the page, calculating a result using a mathematical formula, filling in the answer, checking a checkbox, selecting a radio button, and submitting the form.

Starting URL: http://suninjuly.github.io/math.html

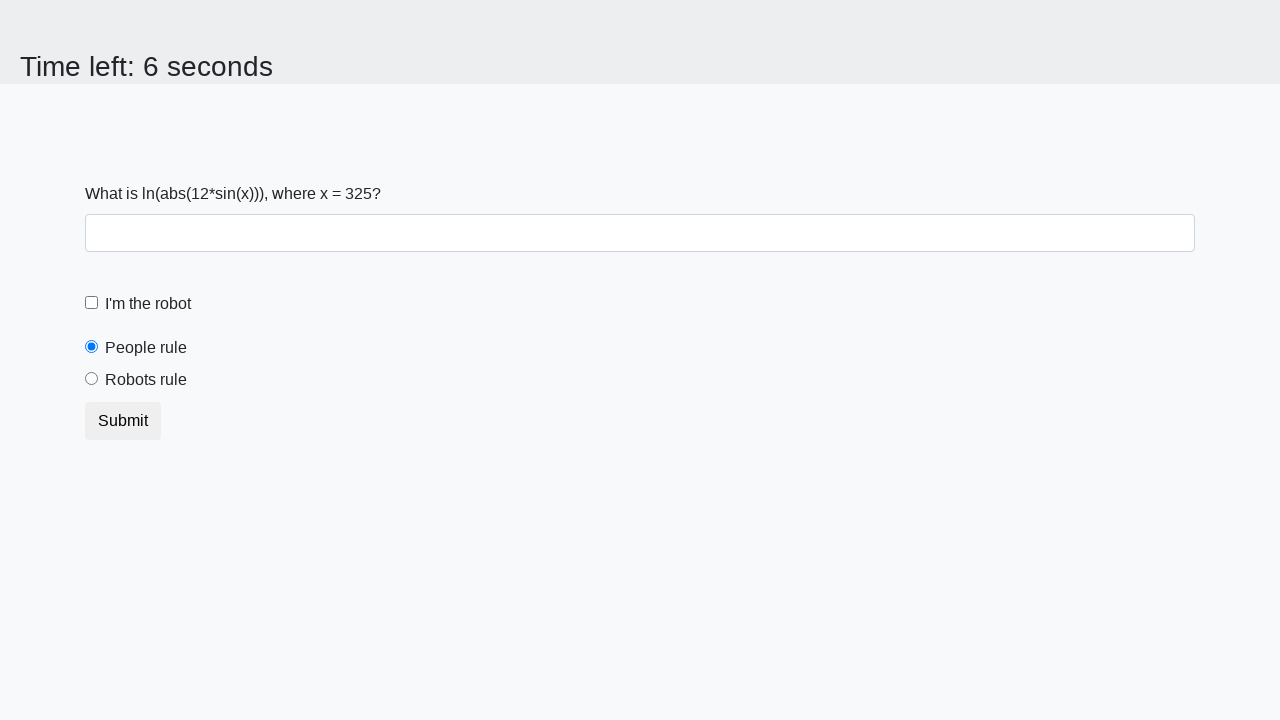

Located the input value element
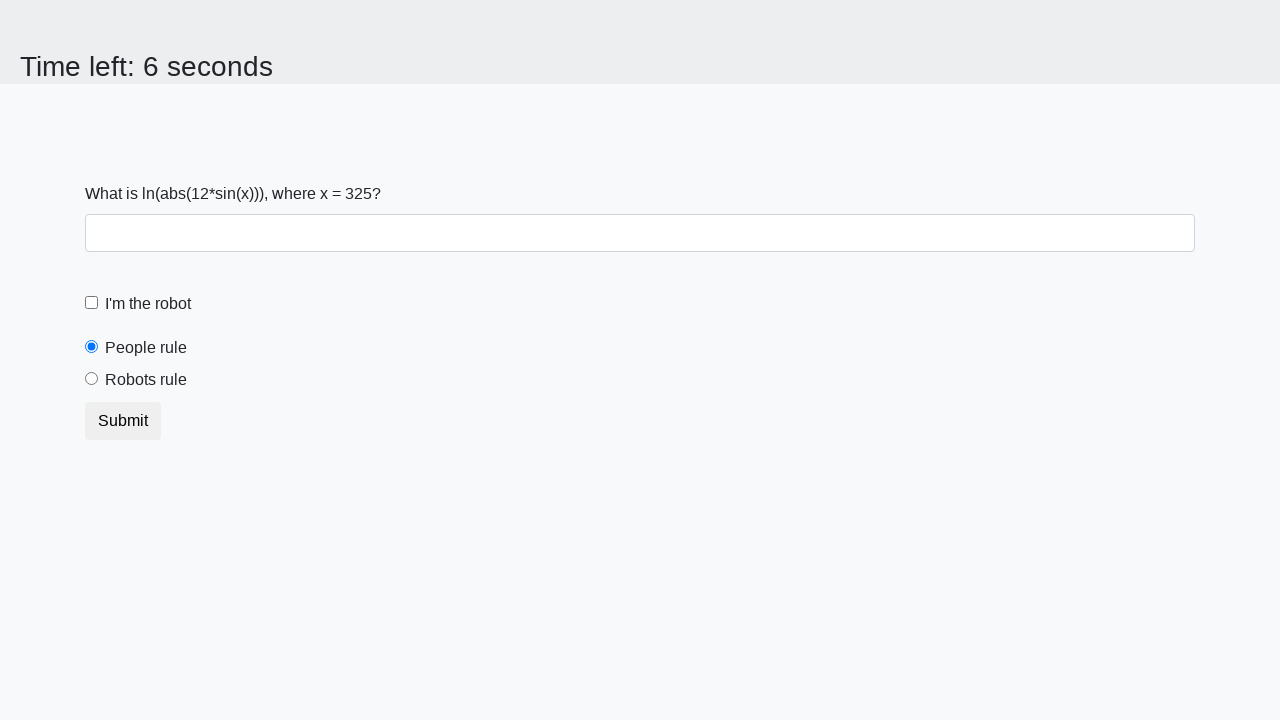

Retrieved x value from page: 325
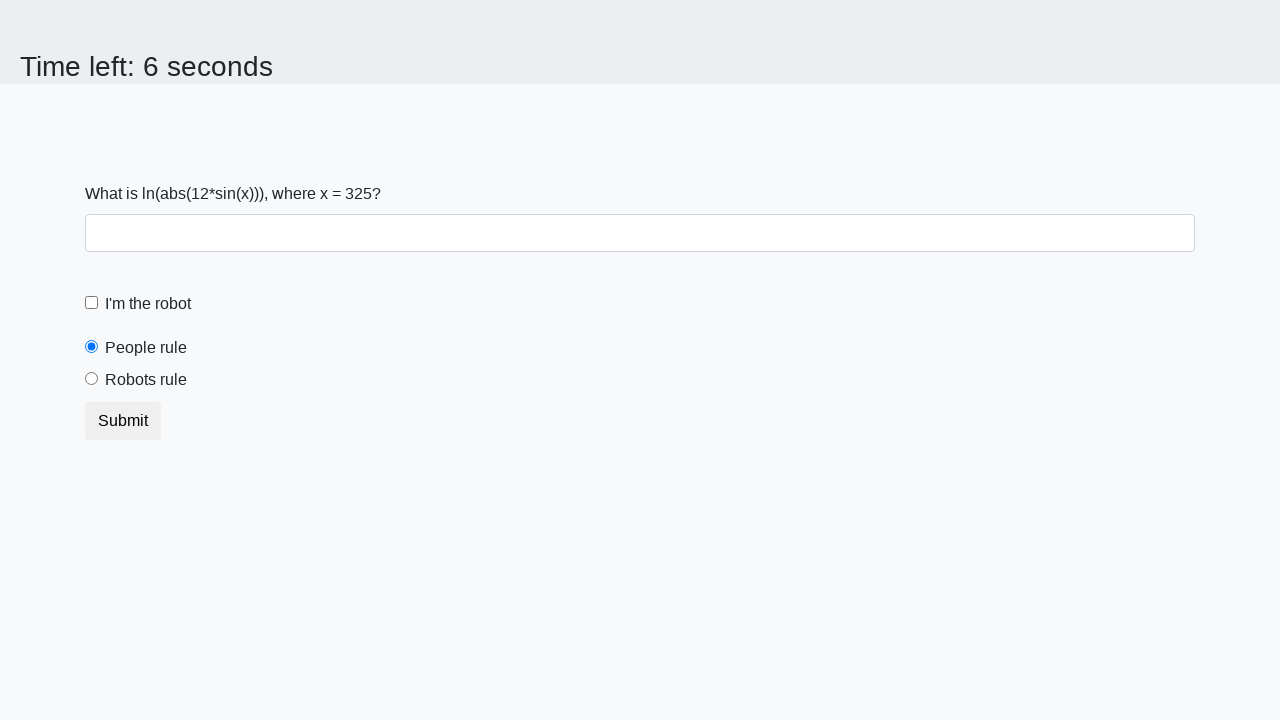

Calculated y value using formula log(abs(12*sin(x))): 2.4728707819022273
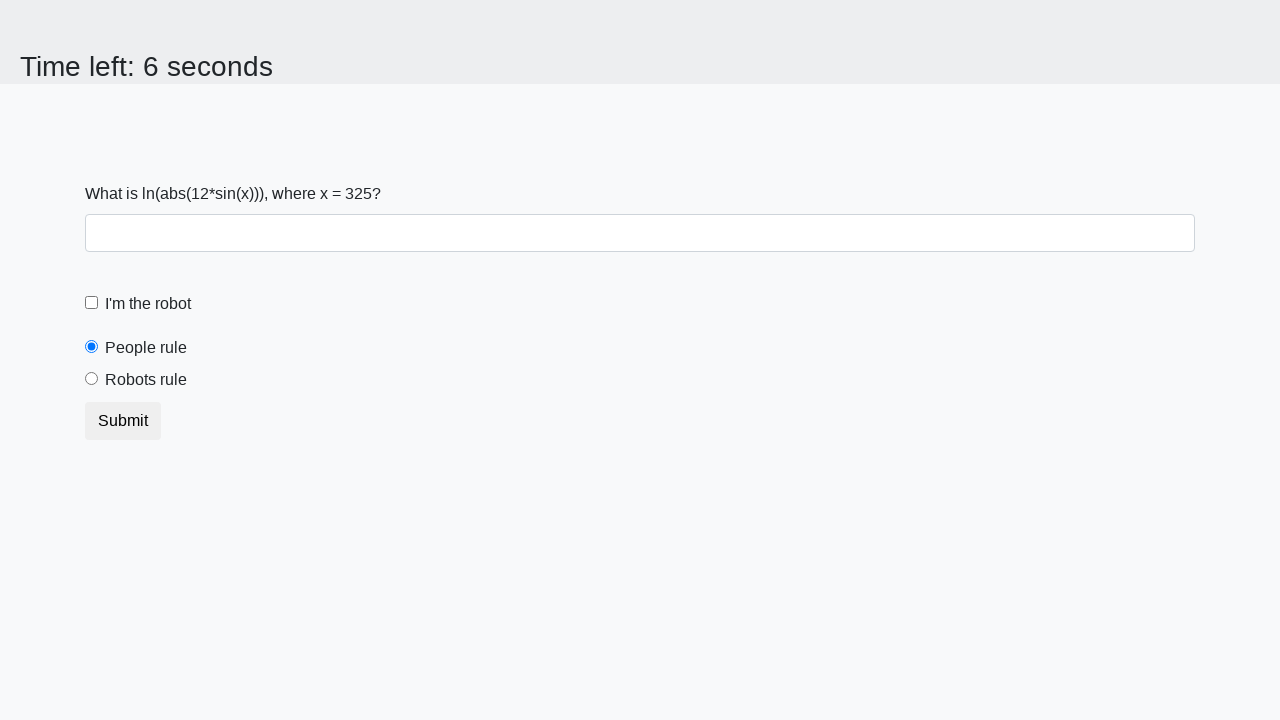

Filled form control with calculated answer: 2.4728707819022273 on .form-control
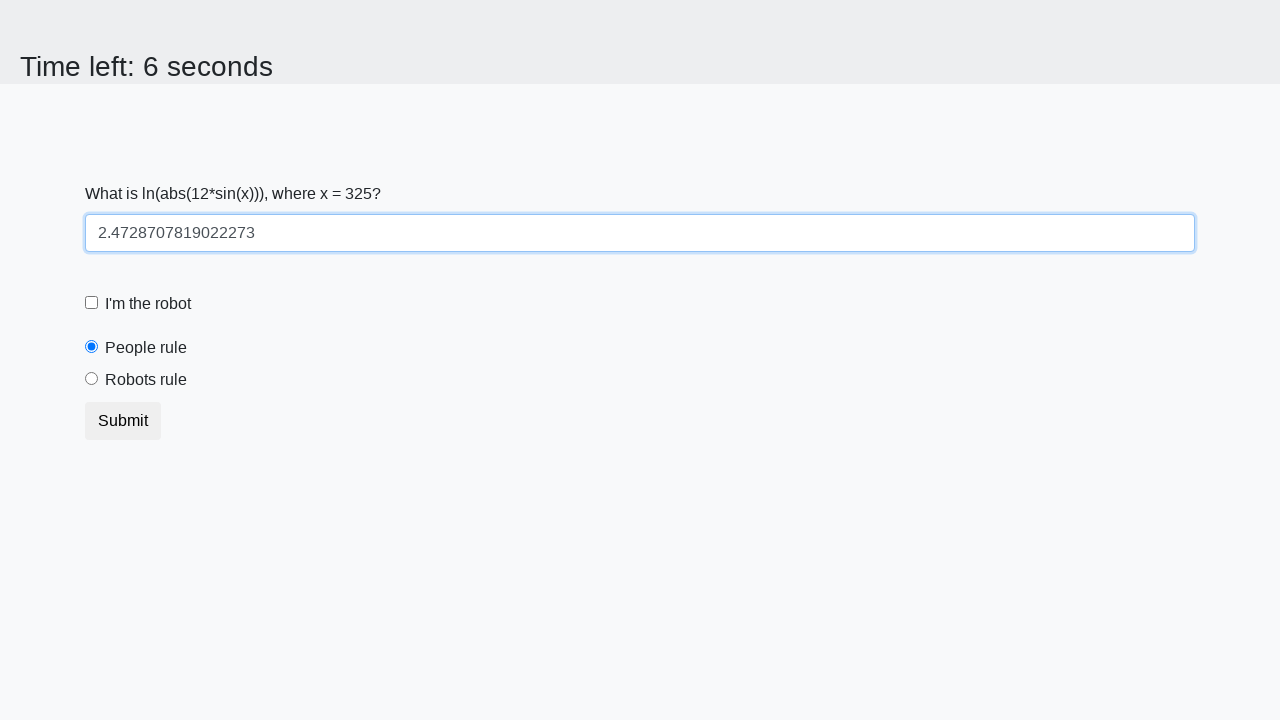

Checked the robot checkbox at (148, 304) on label[for='robotCheckbox']
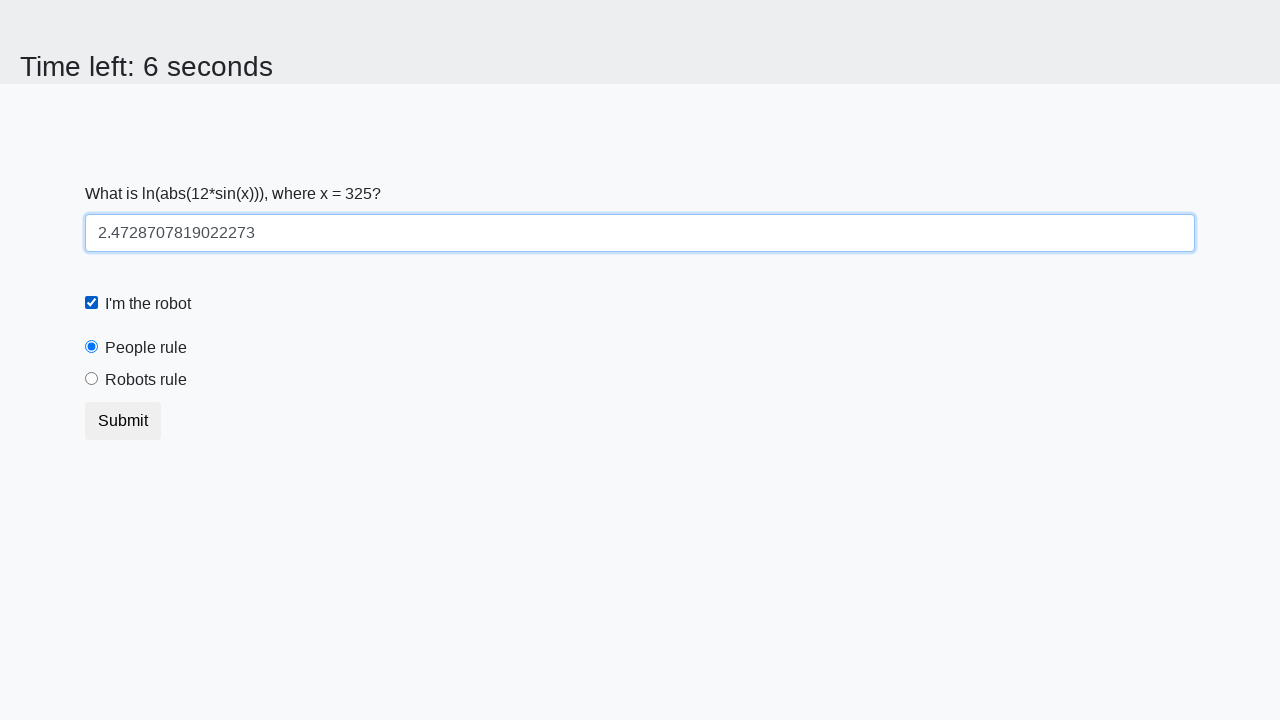

Selected the robots rule radio button at (146, 380) on label[for='robotsRule']
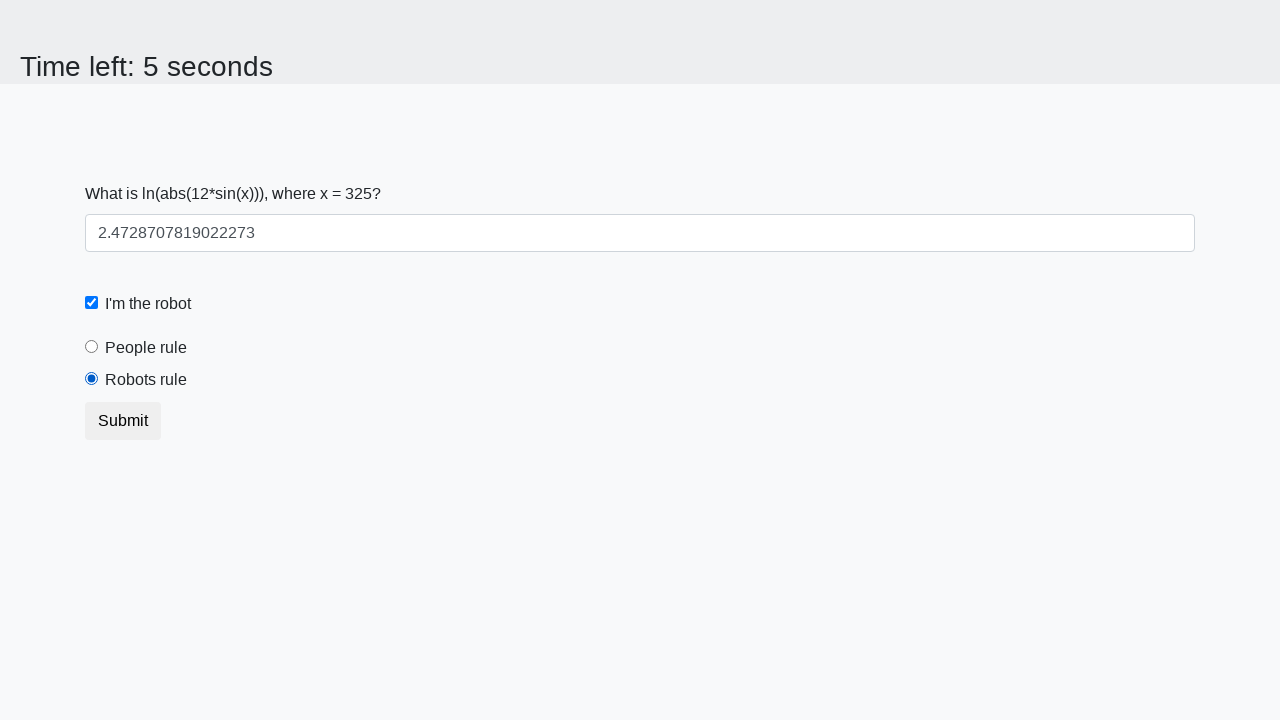

Clicked the submit button at (123, 421) on .btn
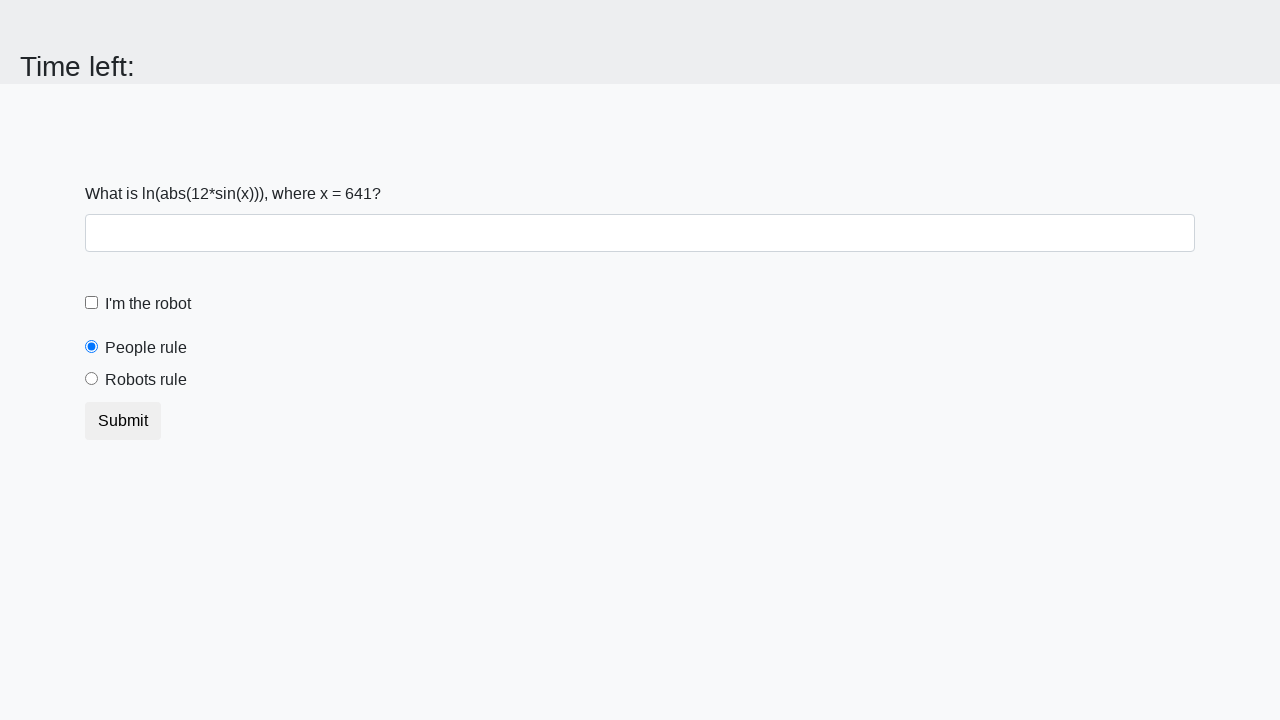

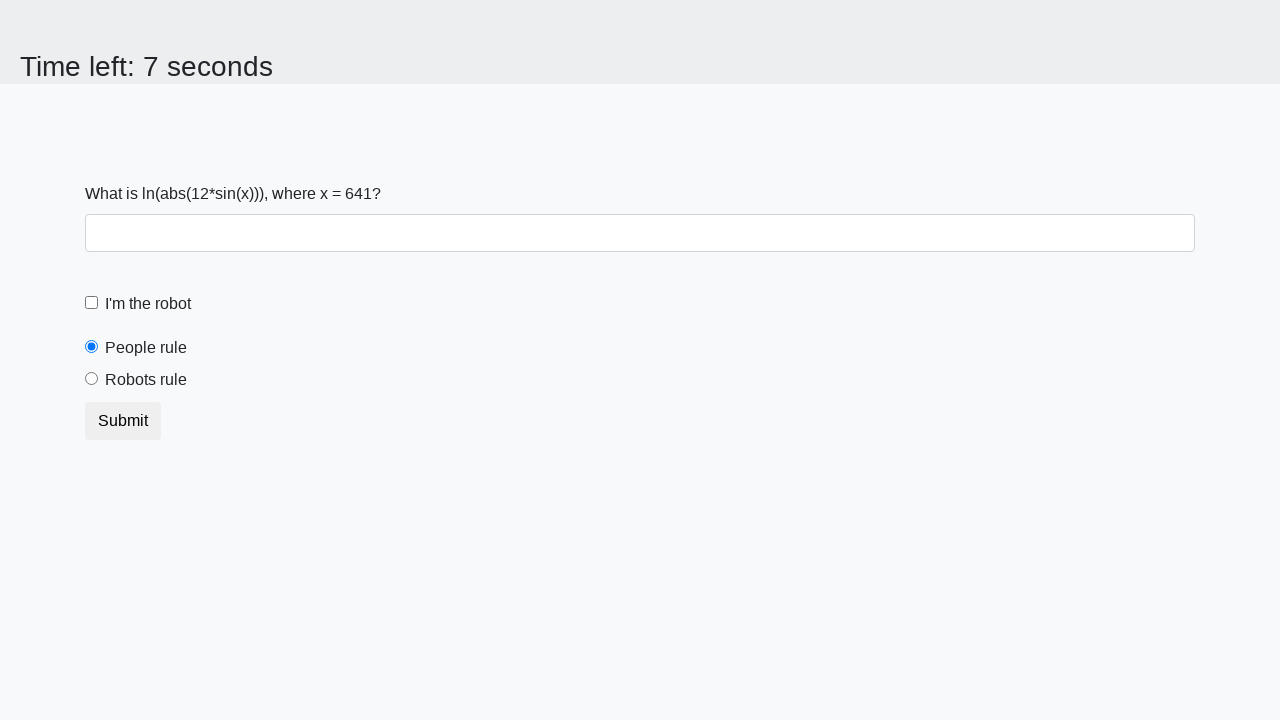